Tests checkbox functionality on a practice automation page by finding all checkboxes and selecting the one with value "option2"

Starting URL: https://rahulshettyacademy.com/AutomationPractice/

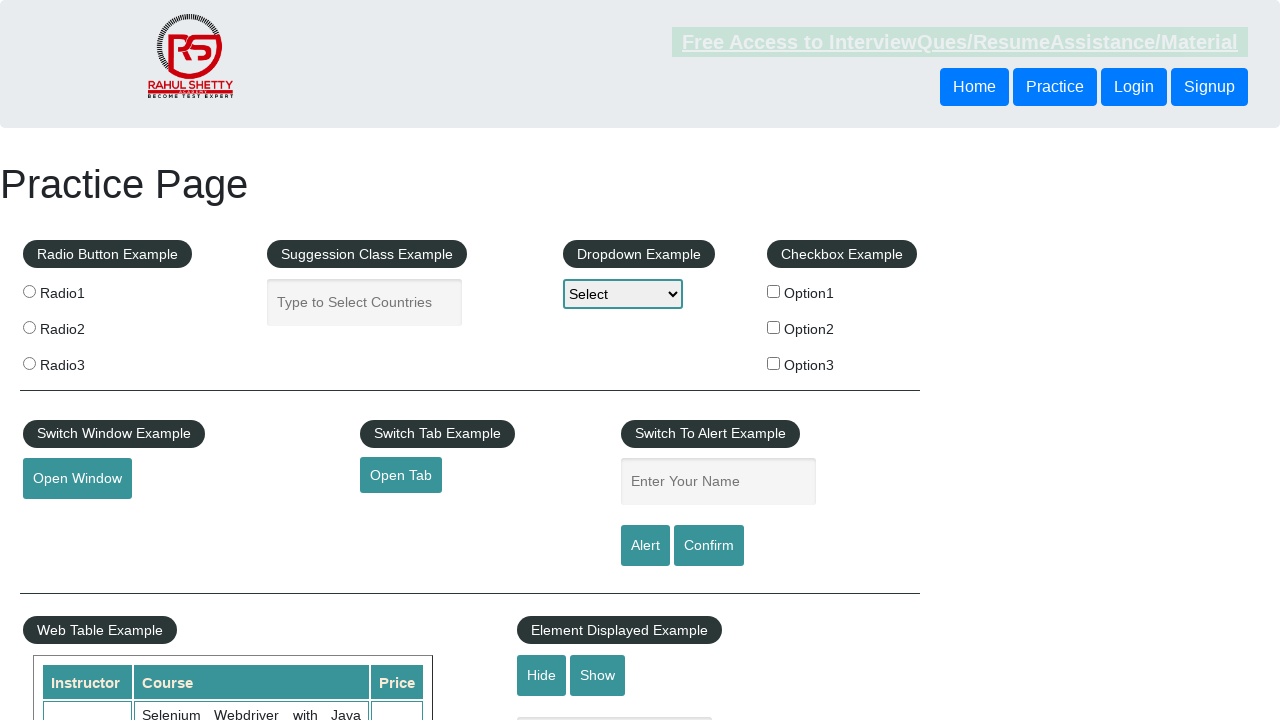

Waited for checkboxes to be present on the page
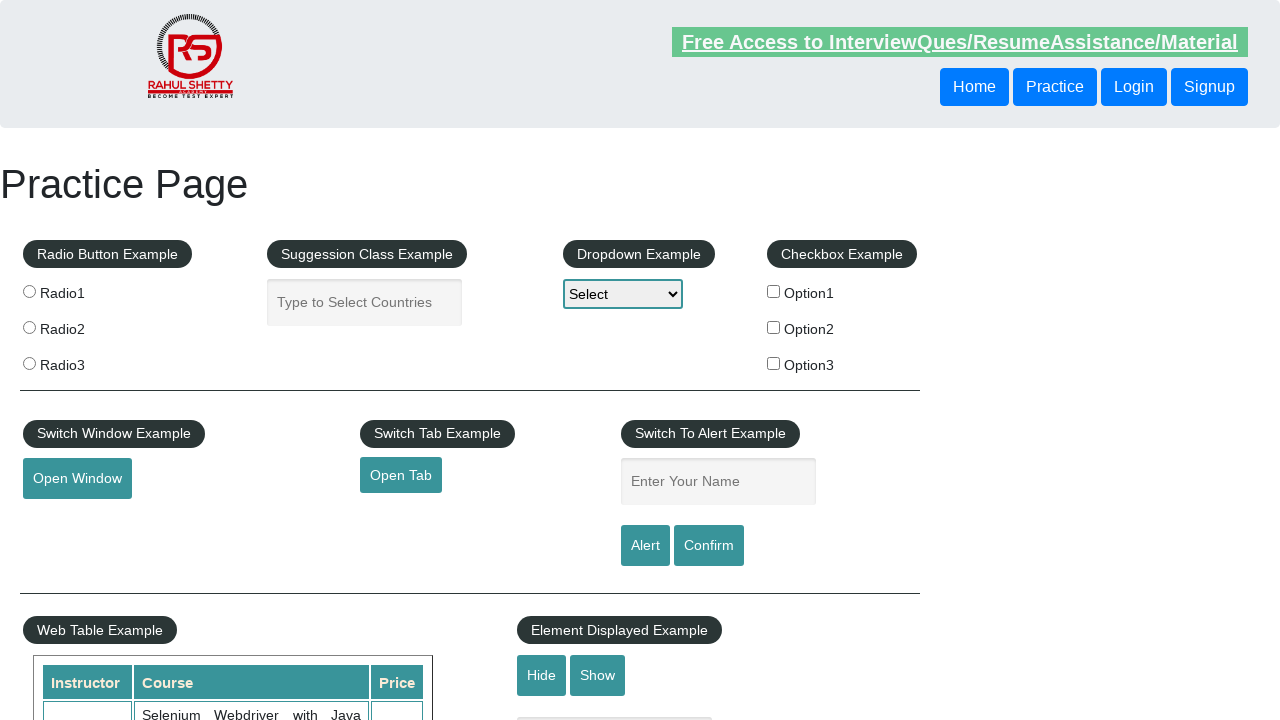

Clicked checkbox with value 'option2' at (774, 327) on input[type='checkbox'][value='option2']
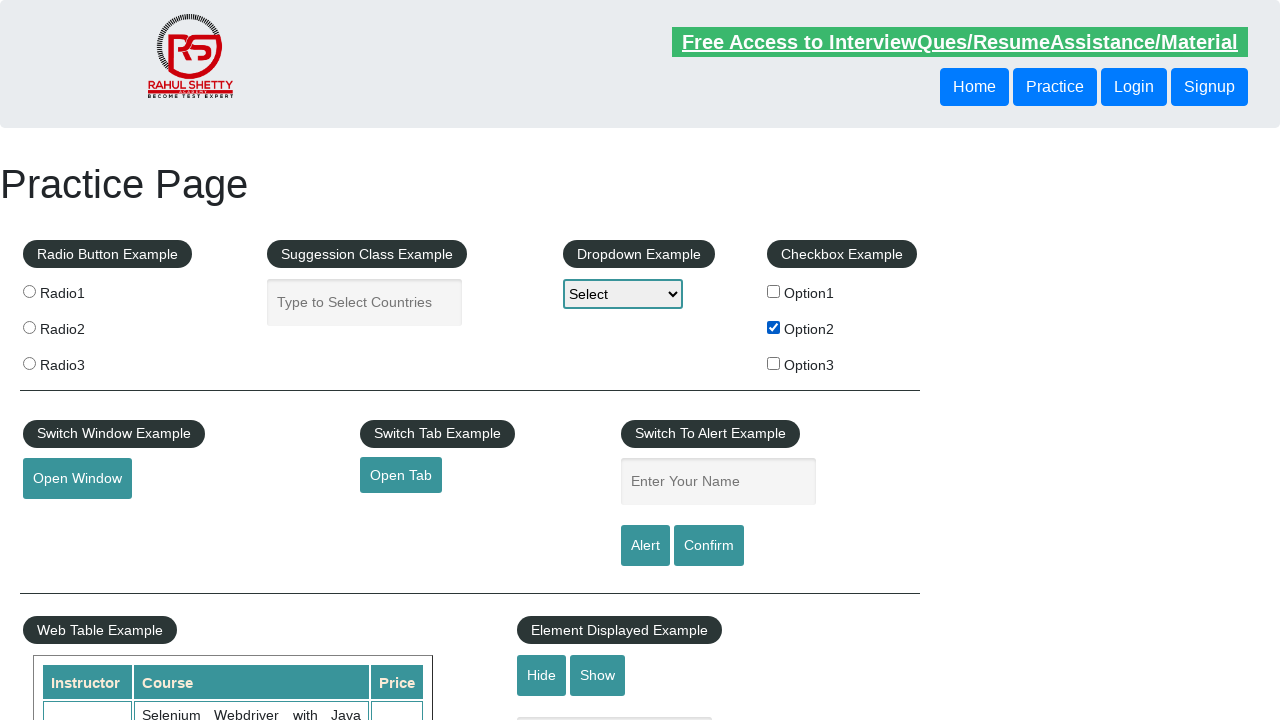

Verified that checkbox with value 'option2' is selected
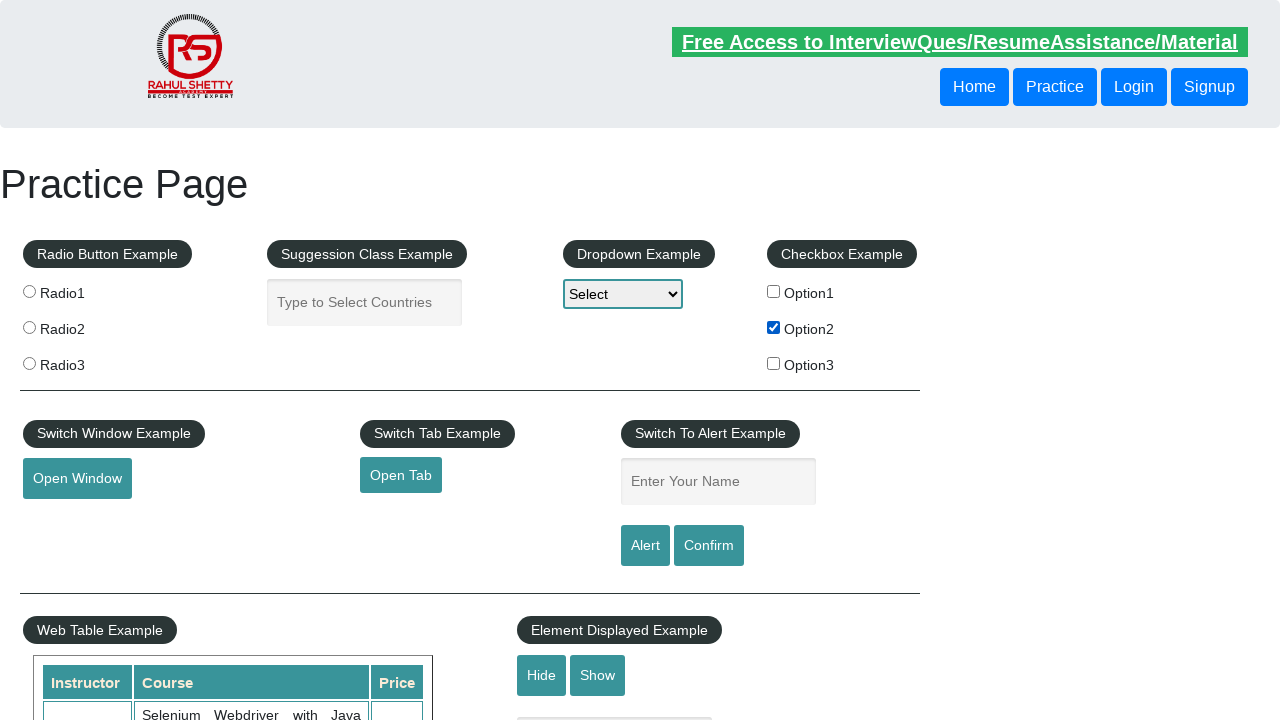

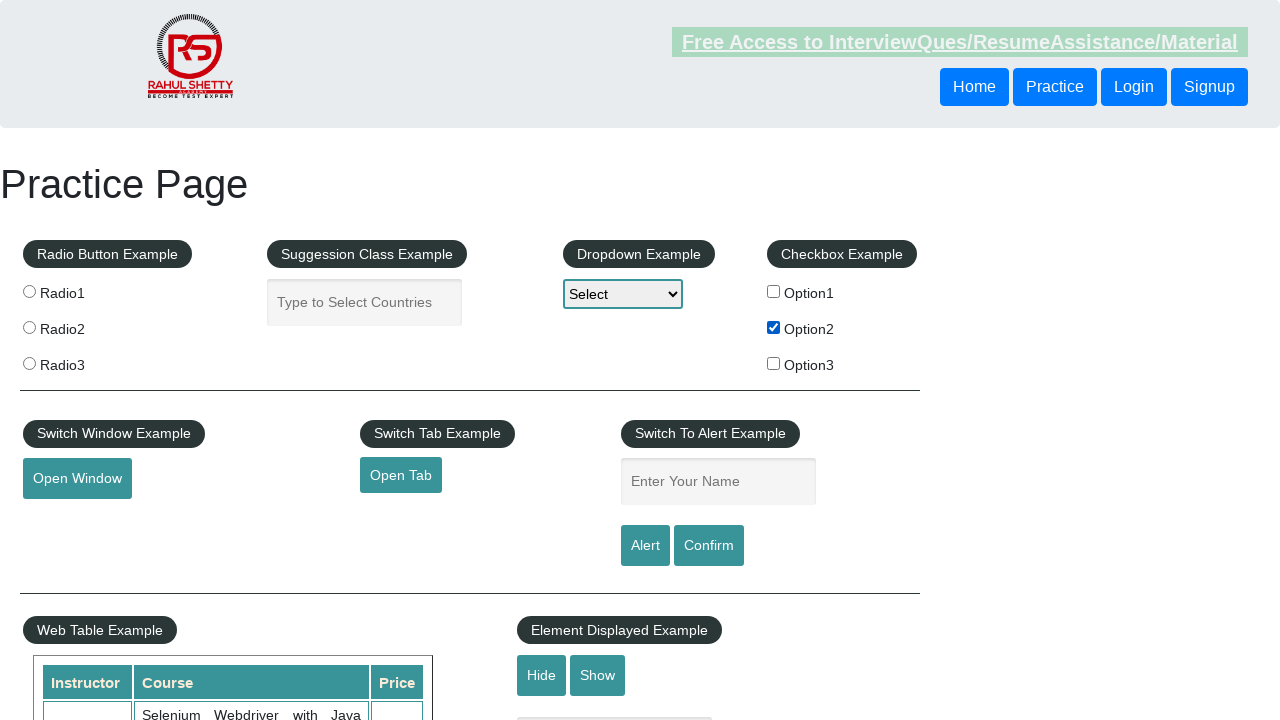